Validates vehicle selector functionality - verifies browse parts button is disabled until vehicle details are selected, then tests Year and Make dropdown selections

Starting URL: https://www.partsource.ca/

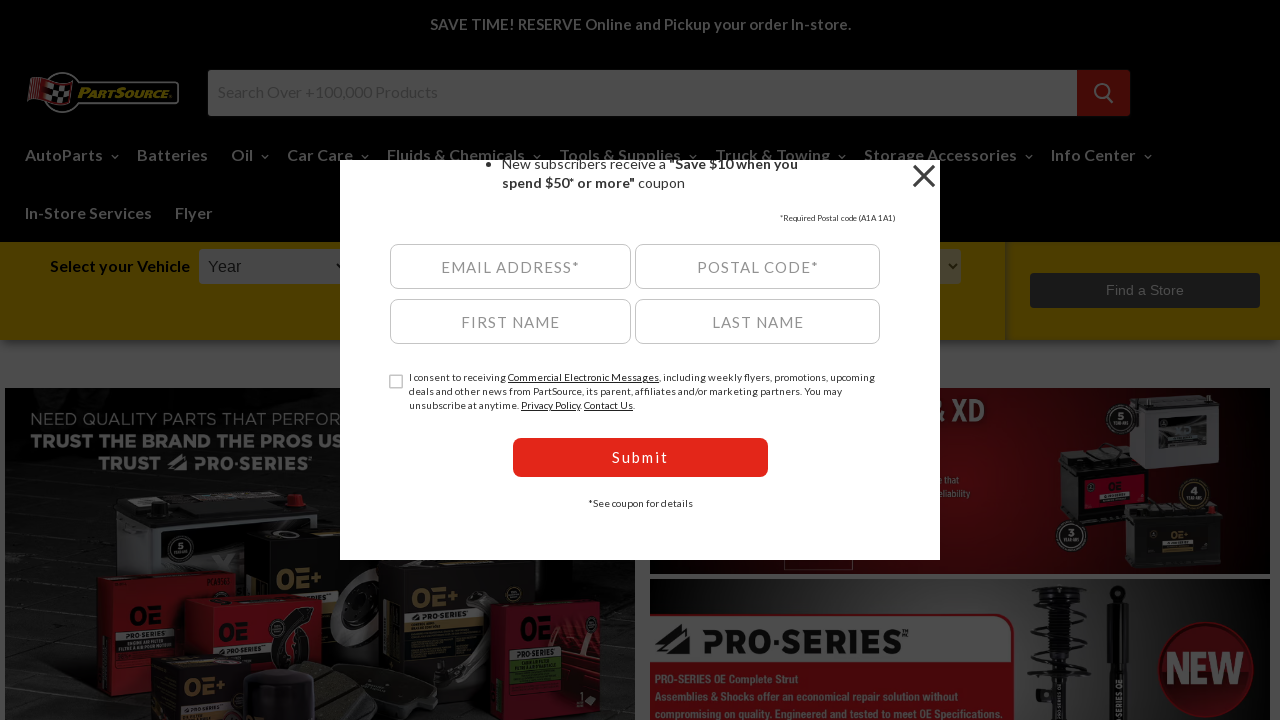

Browse Parts button is visible on the page
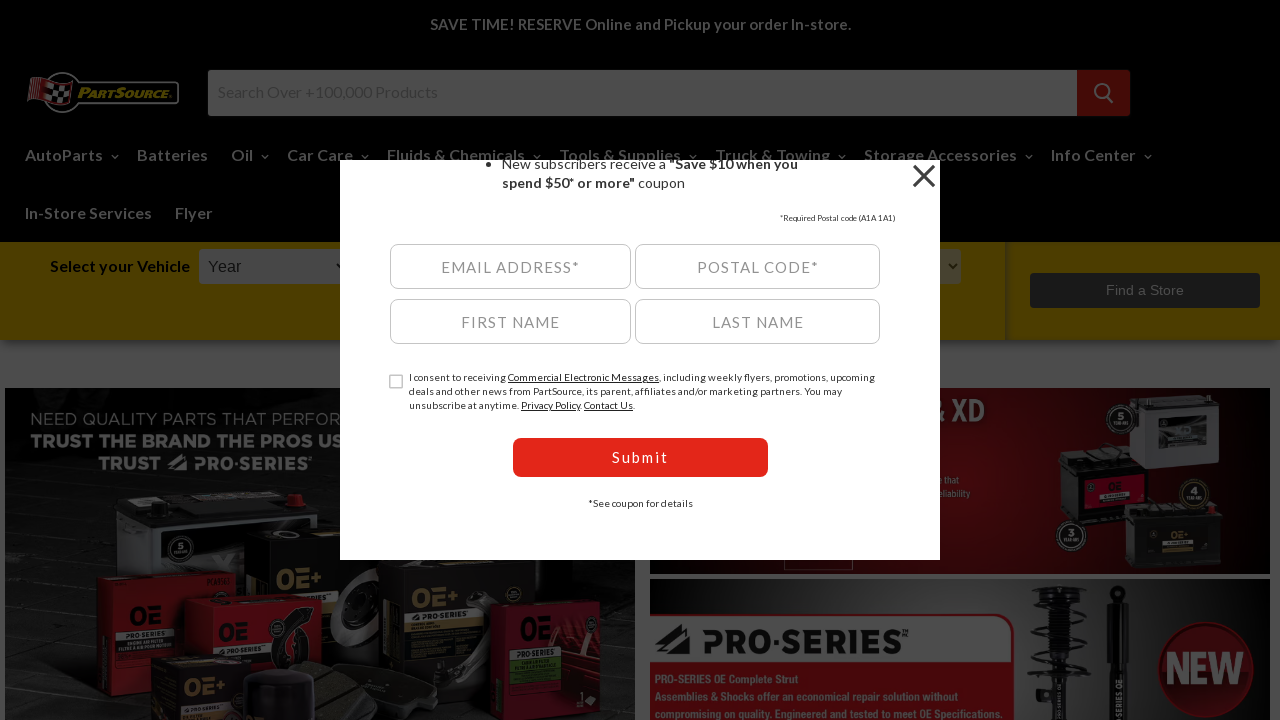

Verified Browse Parts button is initially disabled
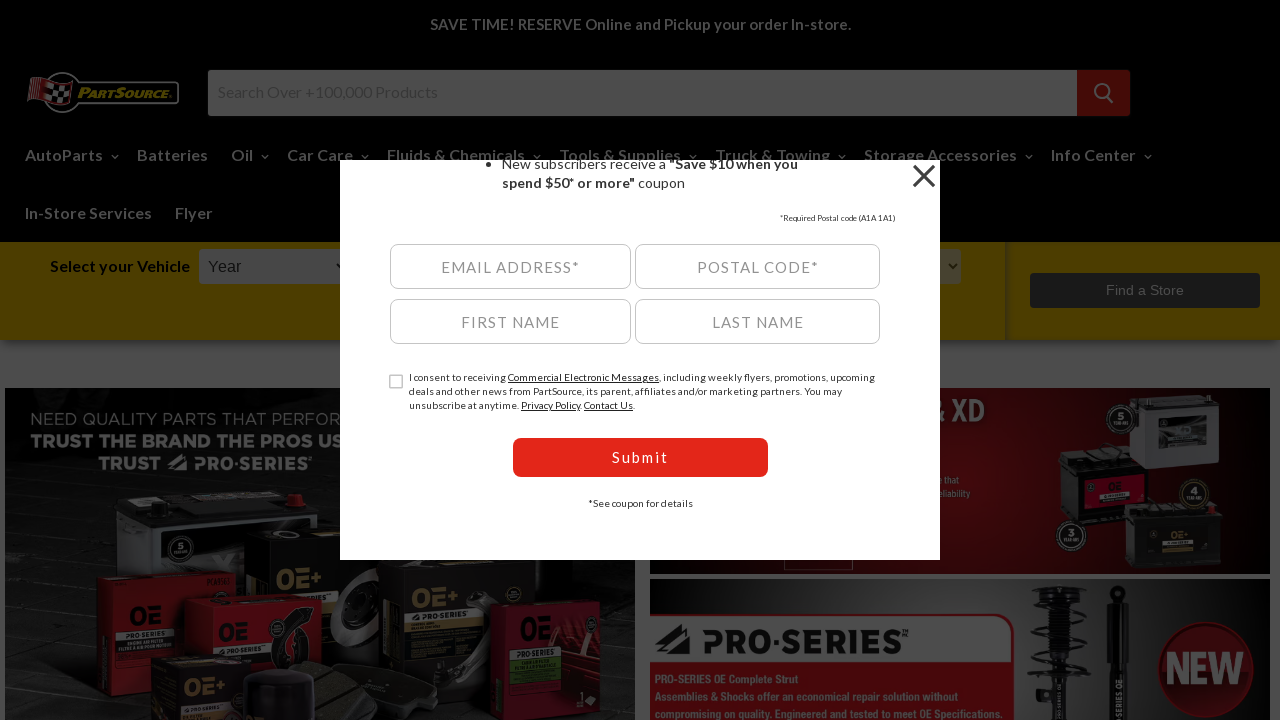

Year dropdown is visible
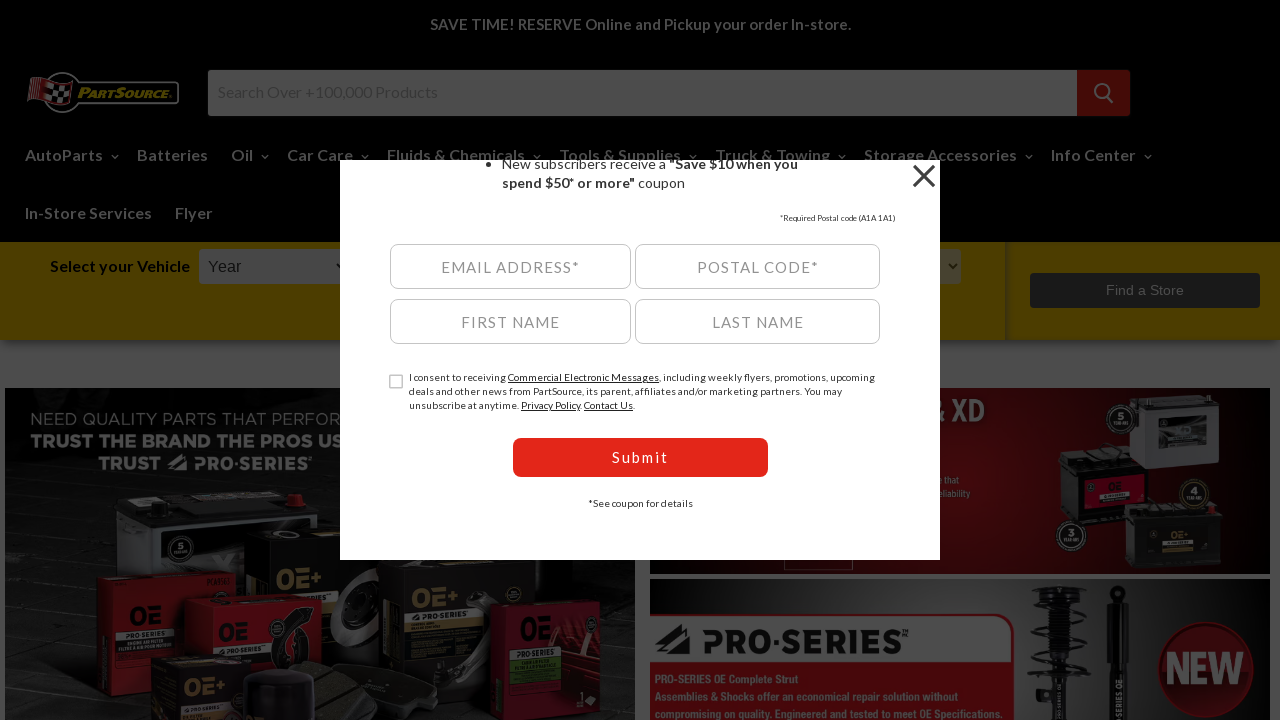

Selected 2019 from Year dropdown on select#ymm_year
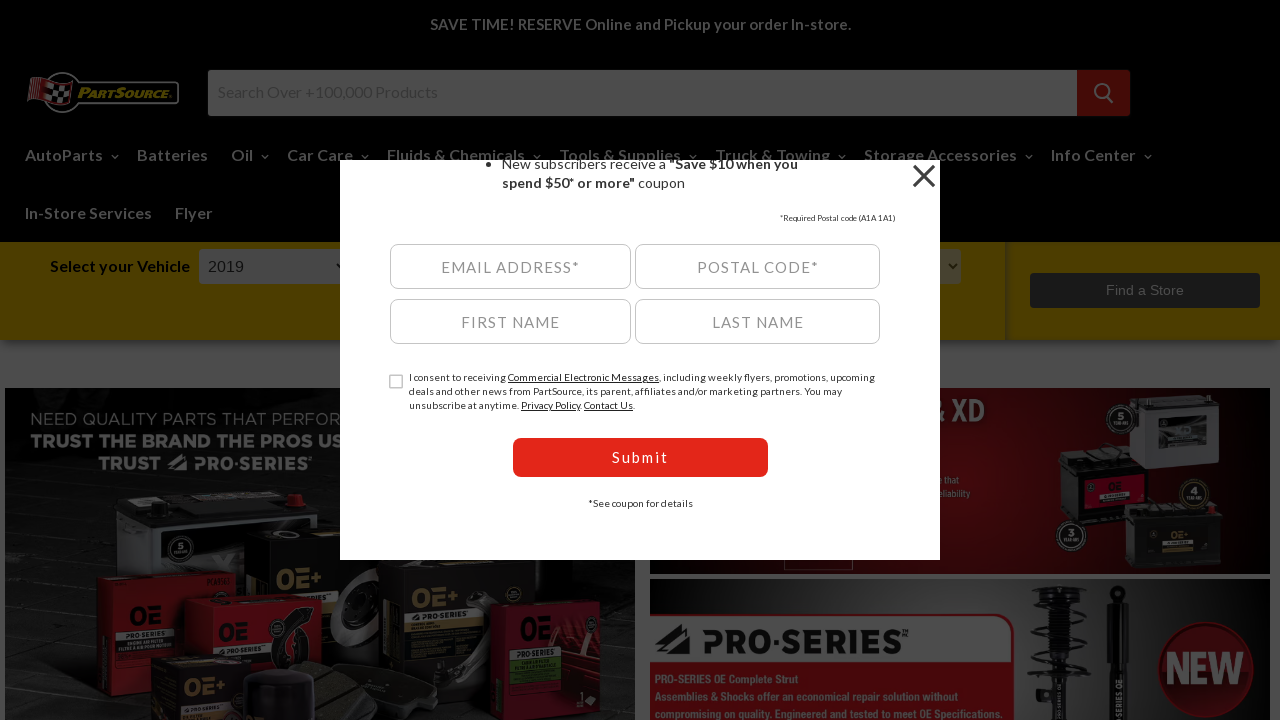

Verified Browse Parts button remains disabled after selecting year
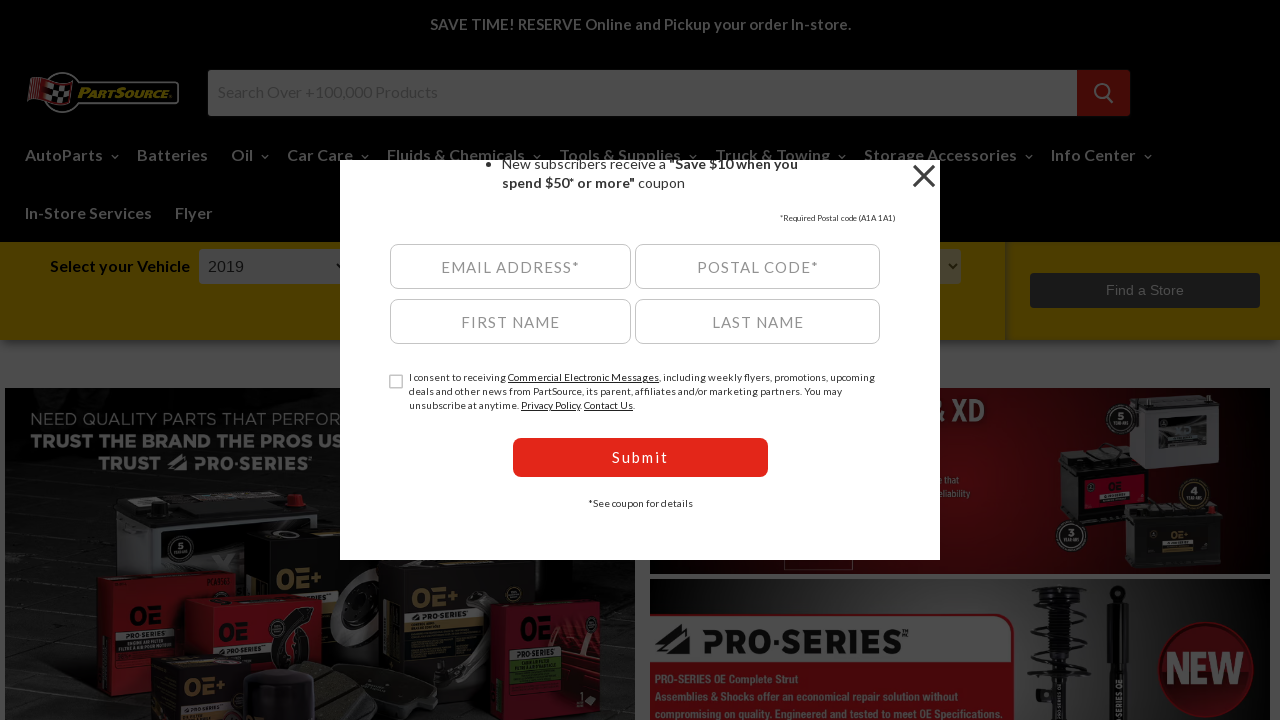

Make dropdown is visible
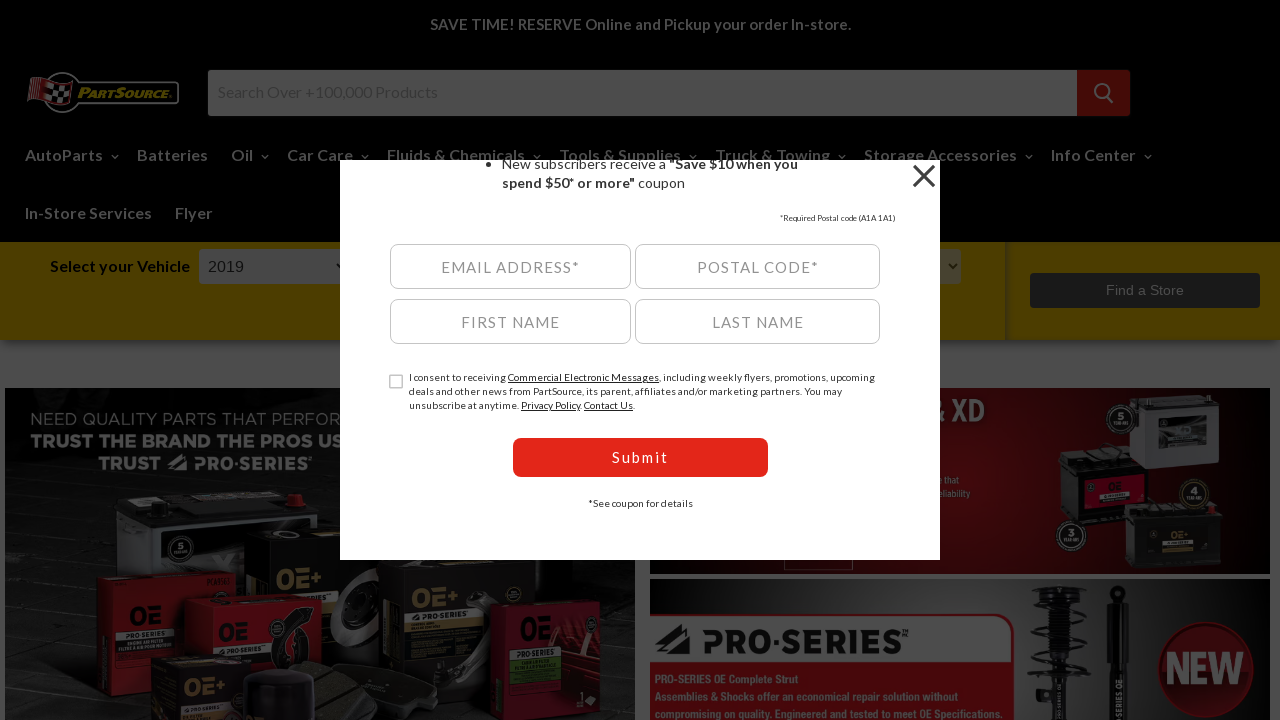

Selected Toyota from Make dropdown on select#ymm_make
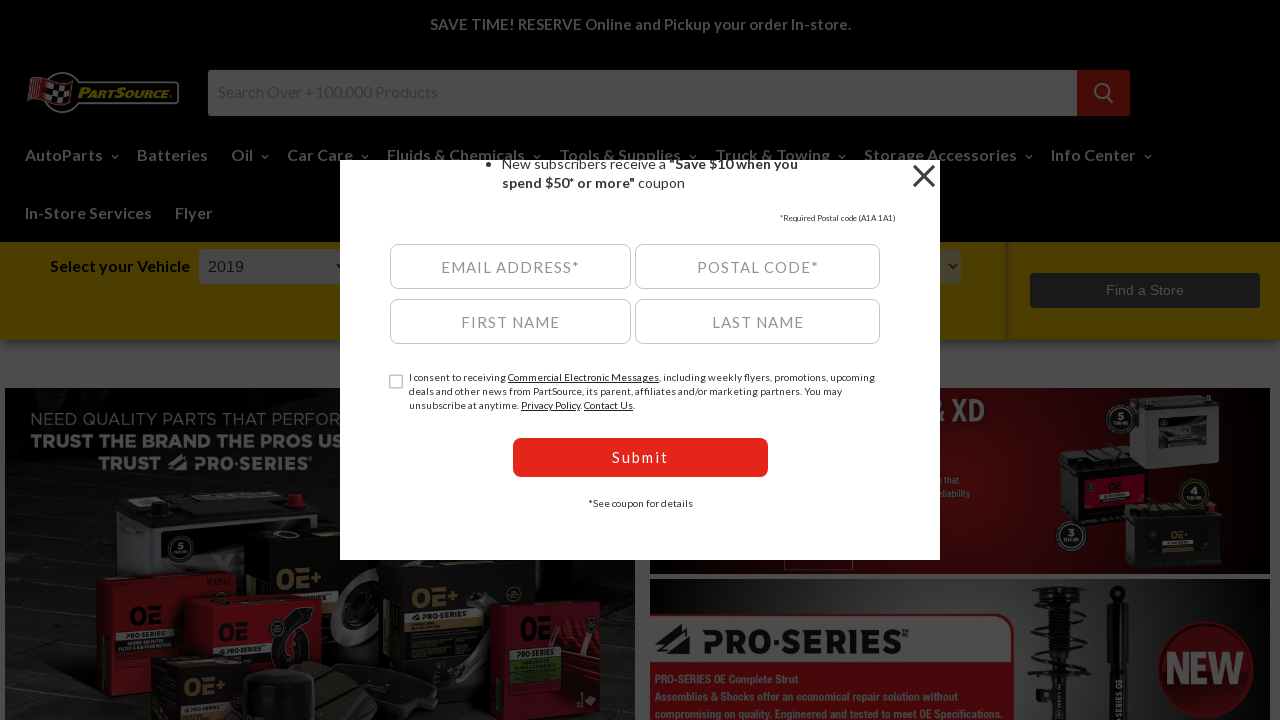

Verified Browse Parts button remains disabled after selecting make
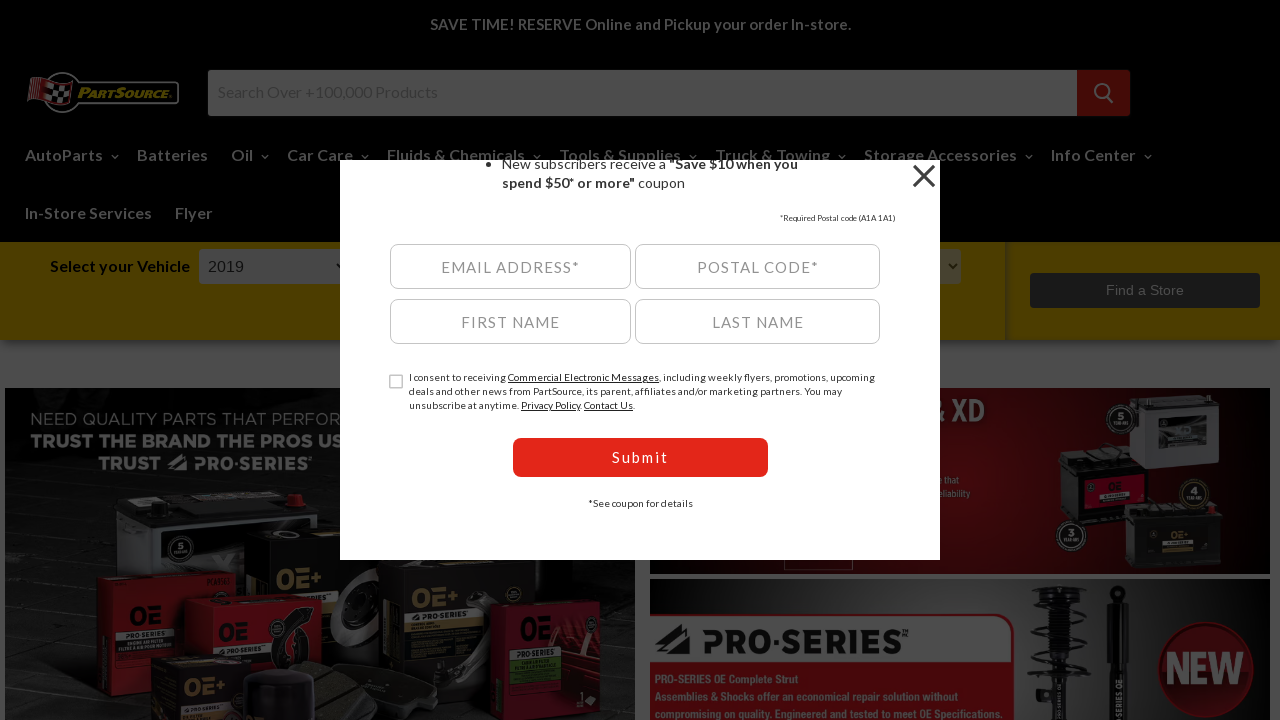

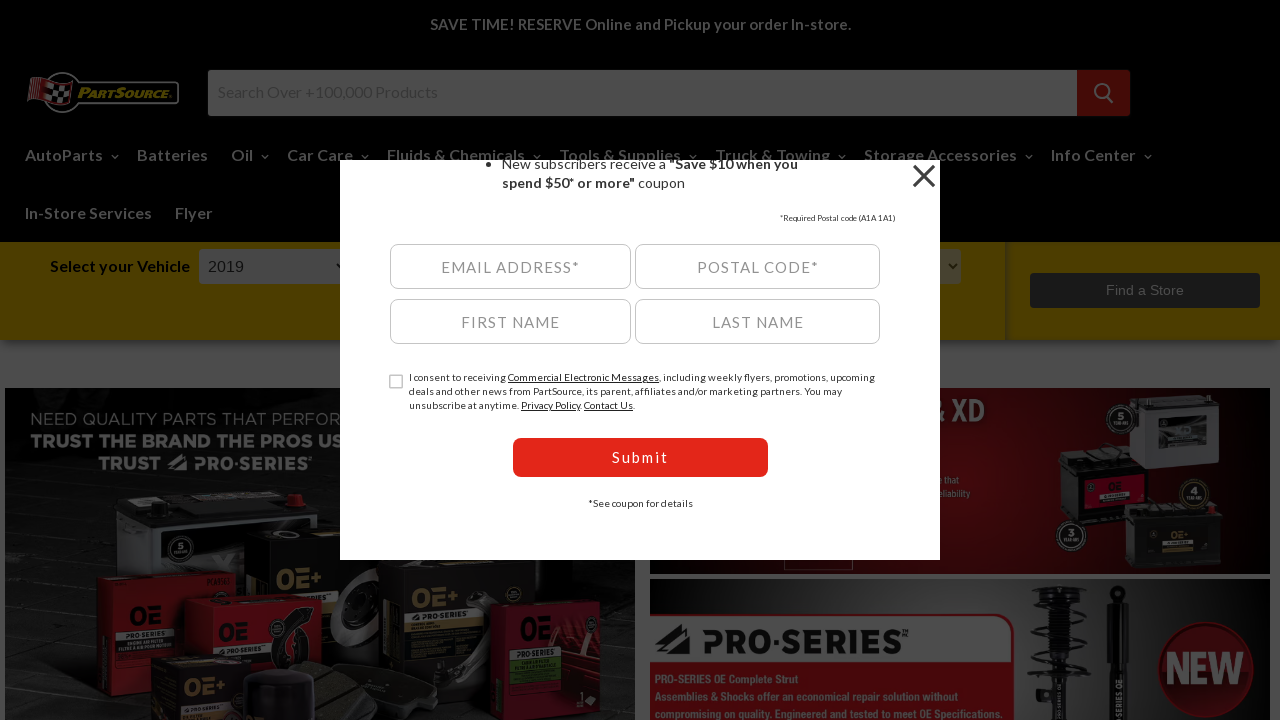